Tests a registration form by filling in first name, last name, and email fields, then submitting the form and verifying successful registration.

Starting URL: http://suninjuly.github.io/registration1.html

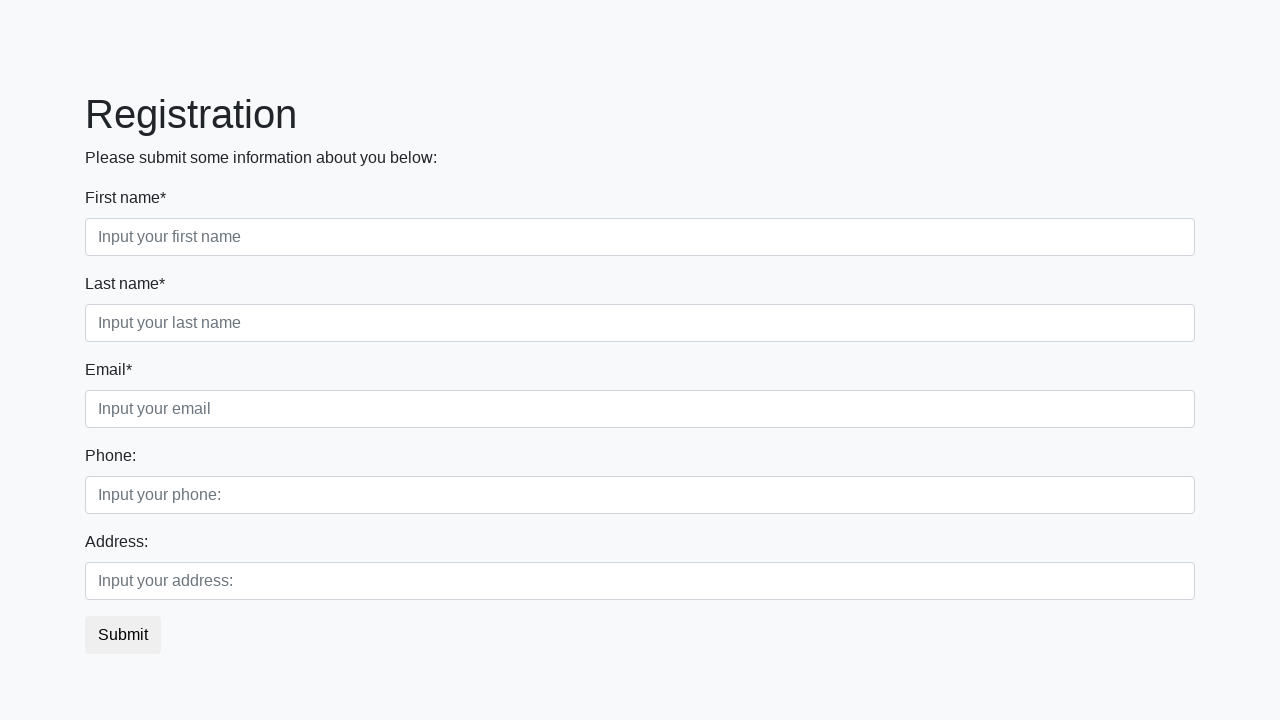

Filled first name field with 'Ivan' on div.first_block input.first
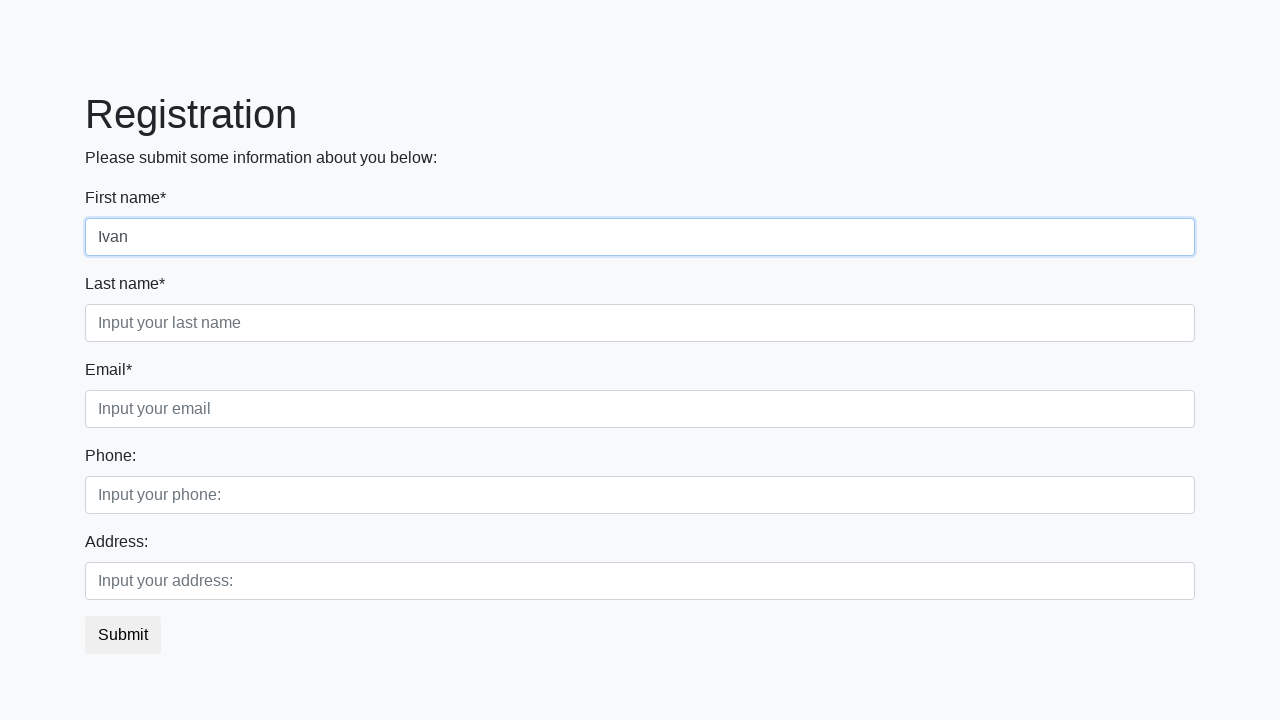

Filled last name field with 'Ivanov' on div.first_block input.second
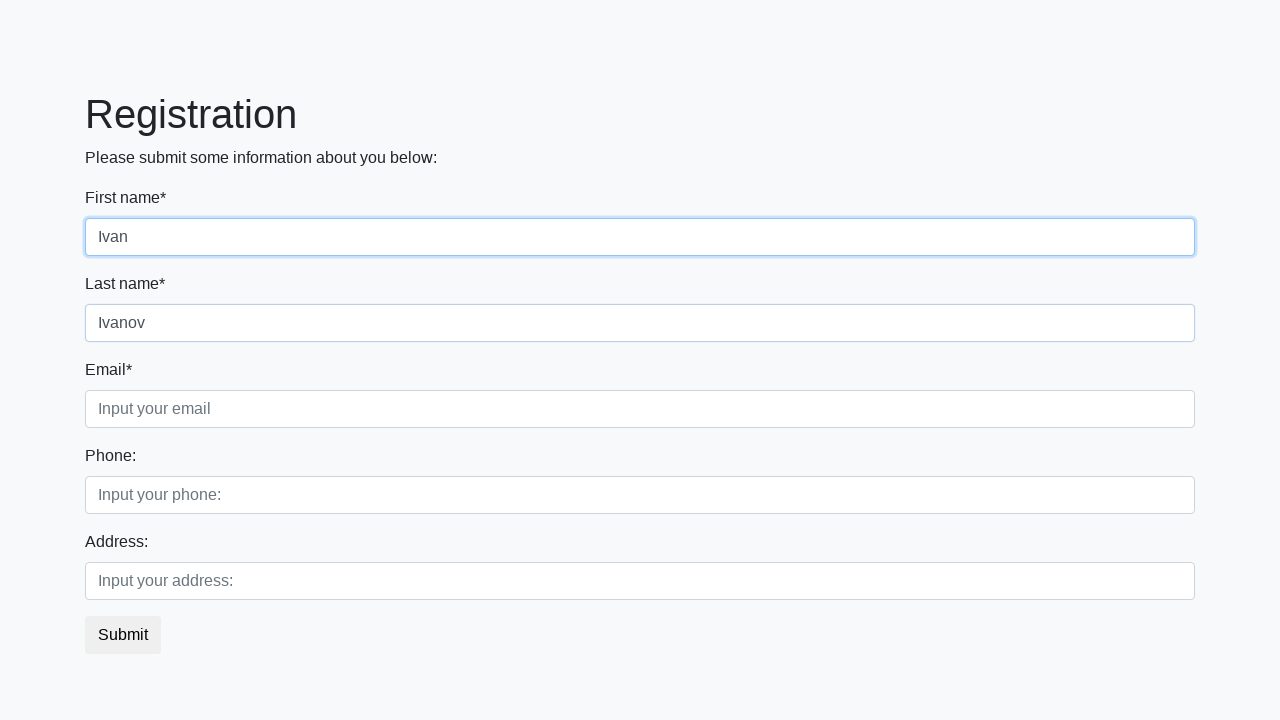

Filled email field with 'II@mail.ru' on div.first_block input.third
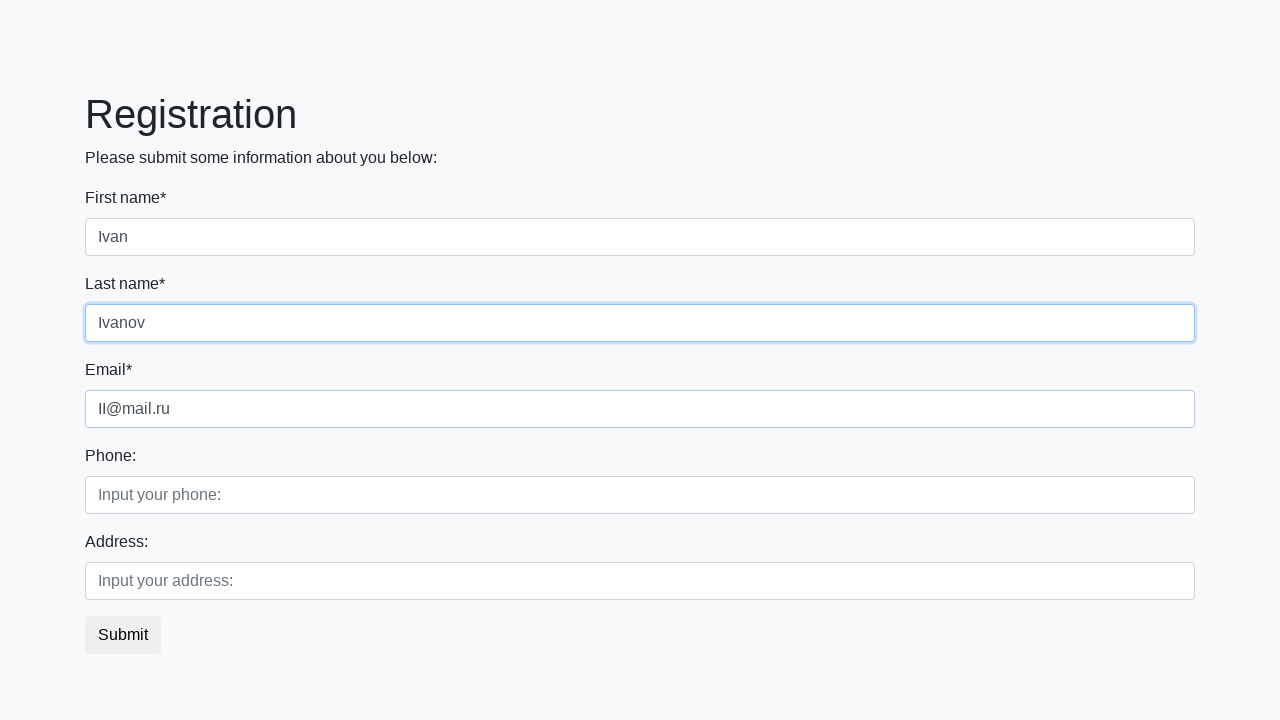

Clicked submit button to register at (123, 635) on button.btn
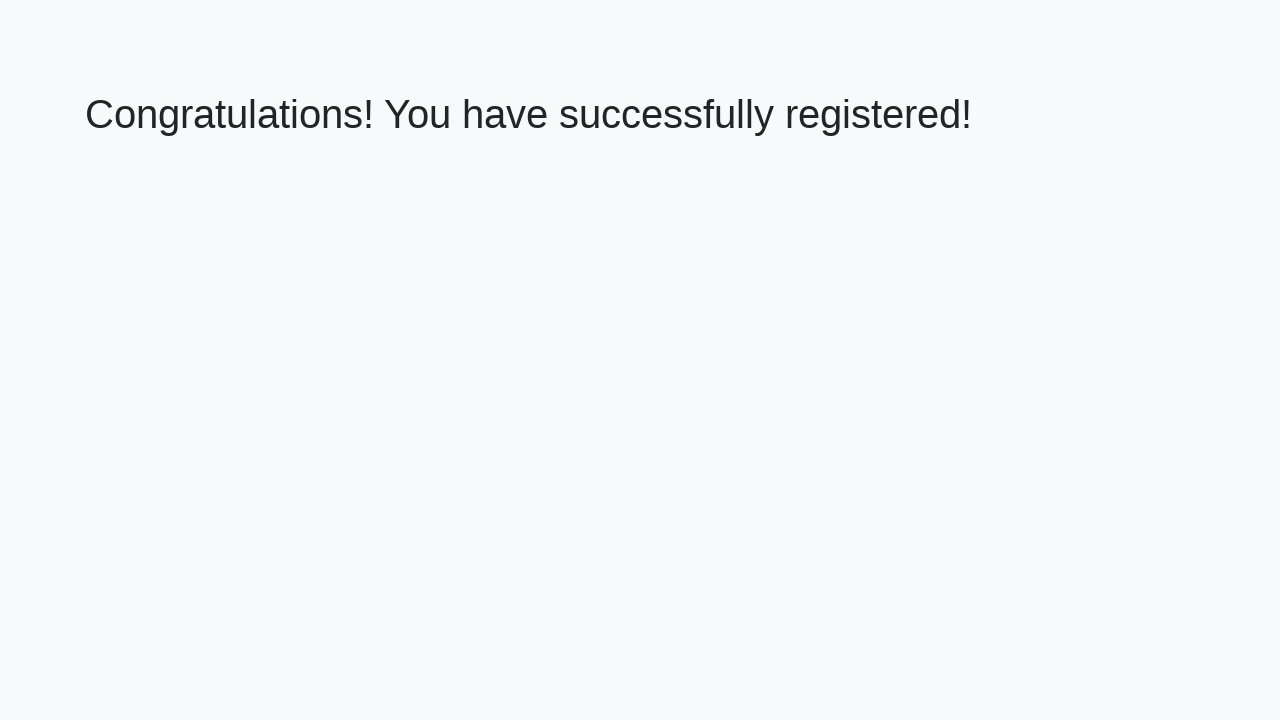

Verified successful registration - success message appeared
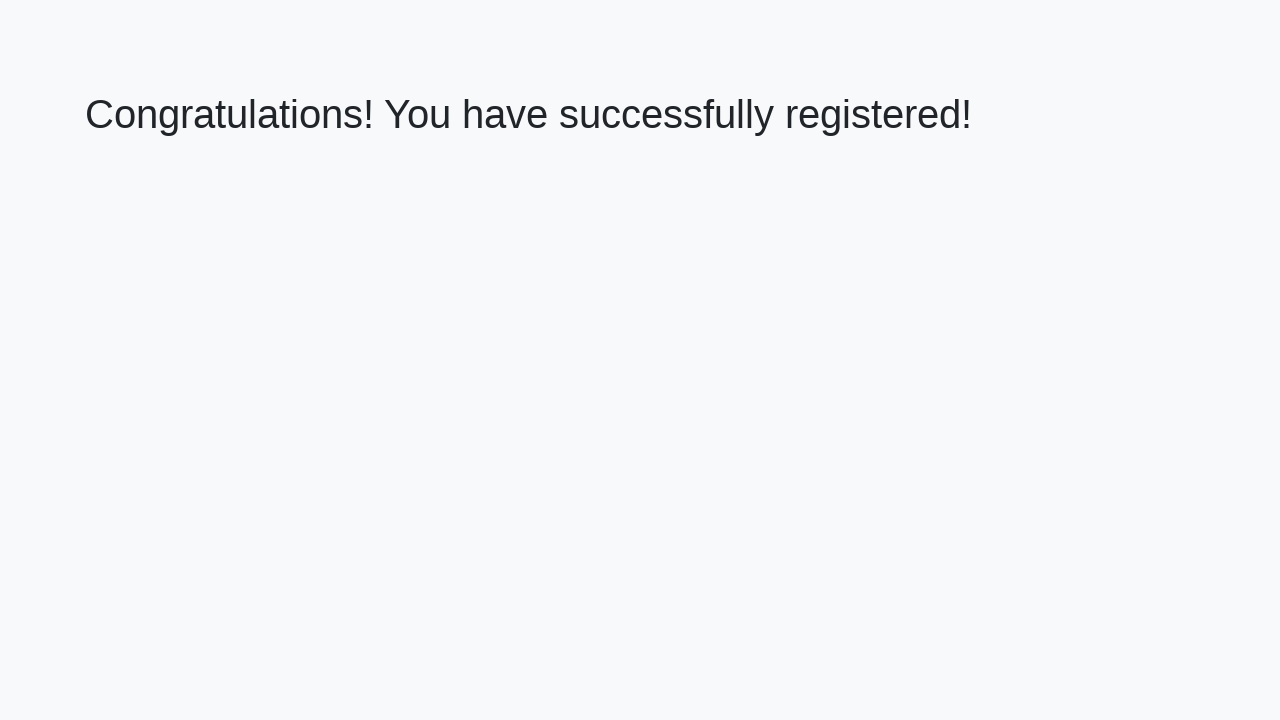

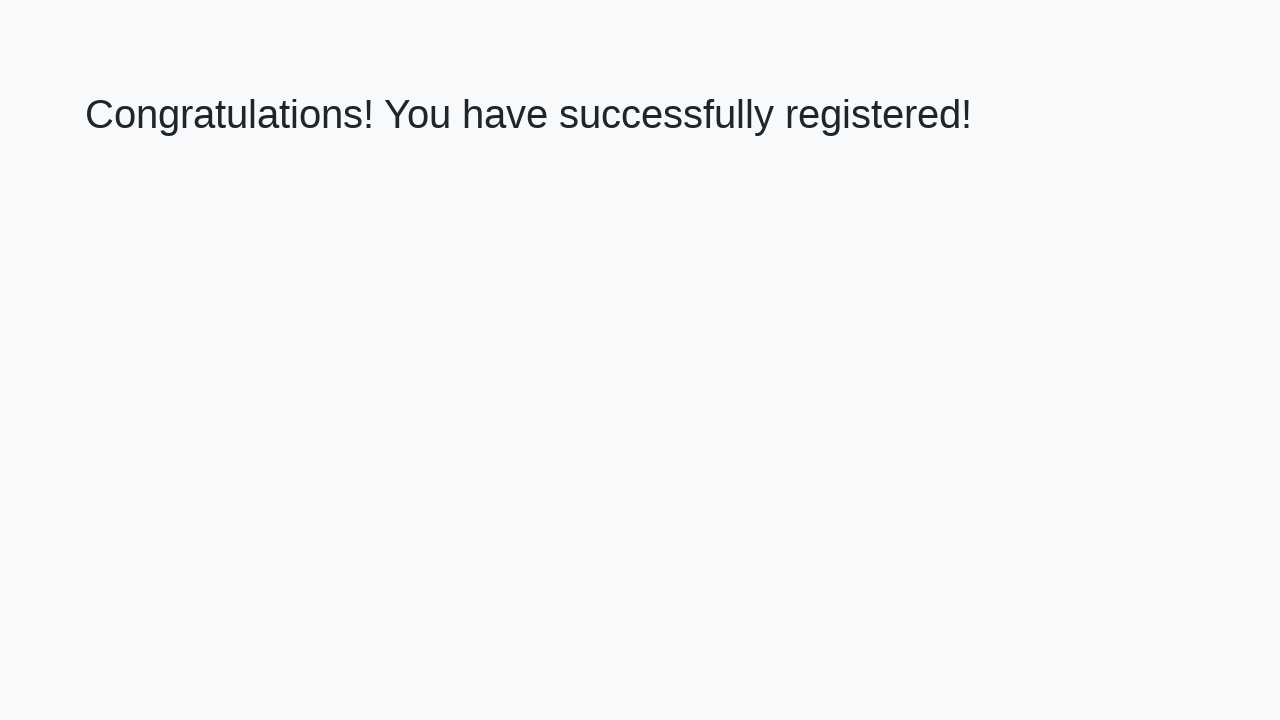